Tests multi-tab/window handling by clicking links that open new tabs, switching between them, and verifying the content on each tab.

Starting URL: https://v1.training-support.net/selenium/tab-opener

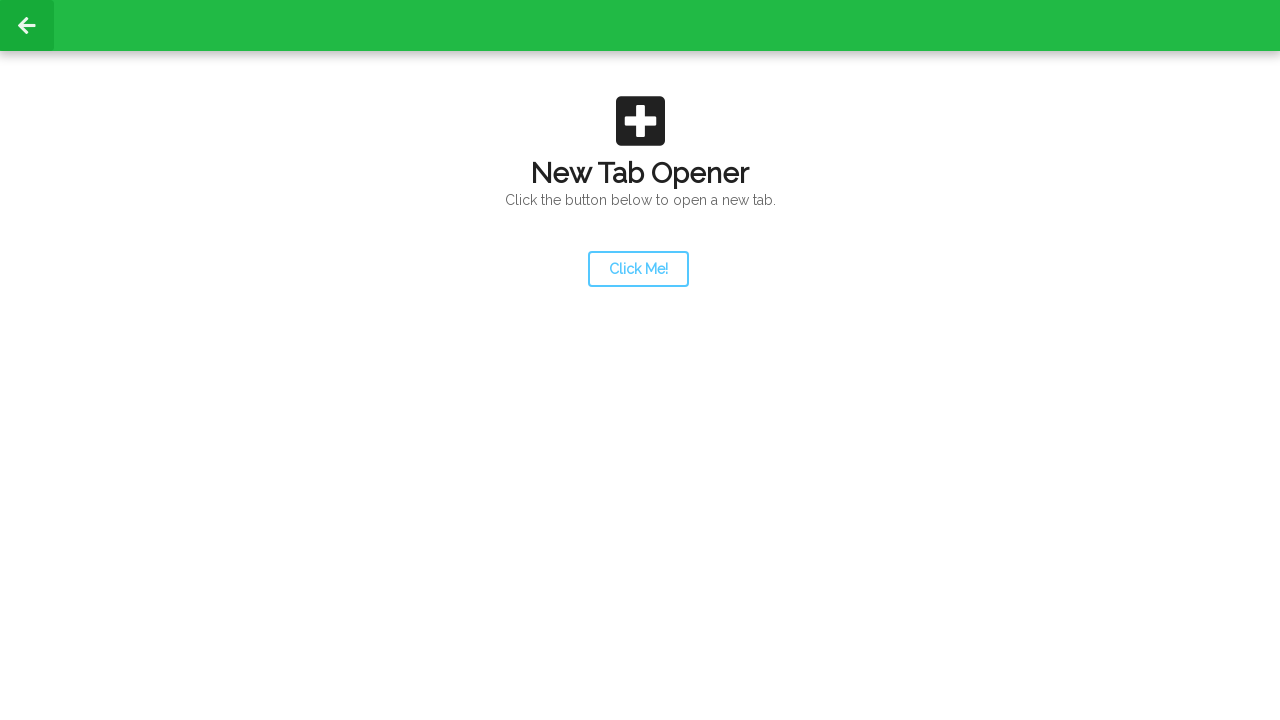

Clicked launcher link to open new tab at (638, 269) on #launcher
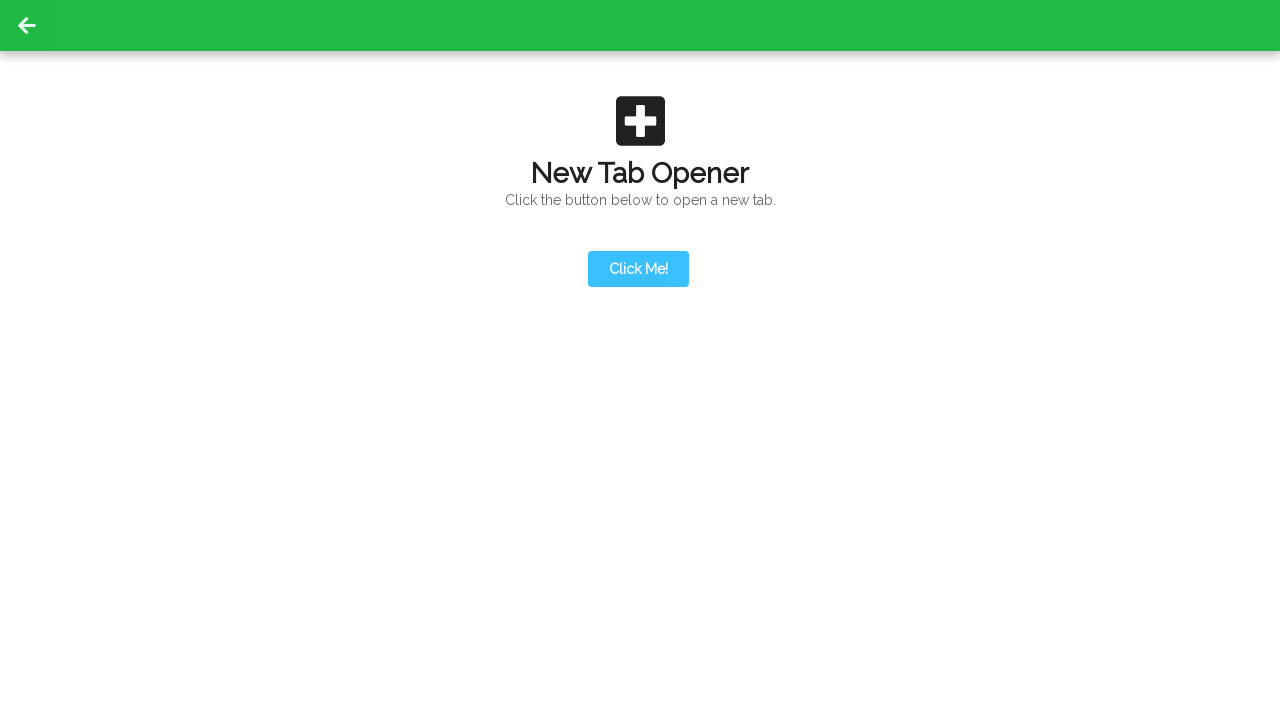

Second tab opened and captured
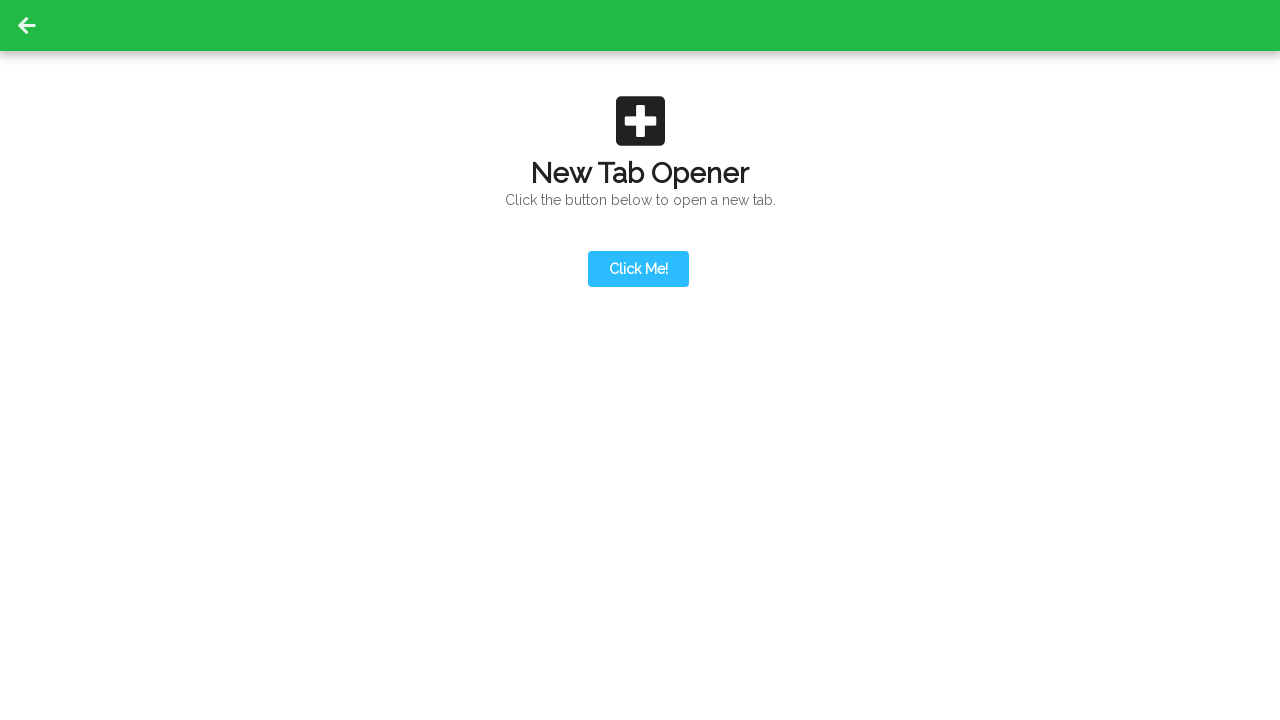

Second tab fully loaded
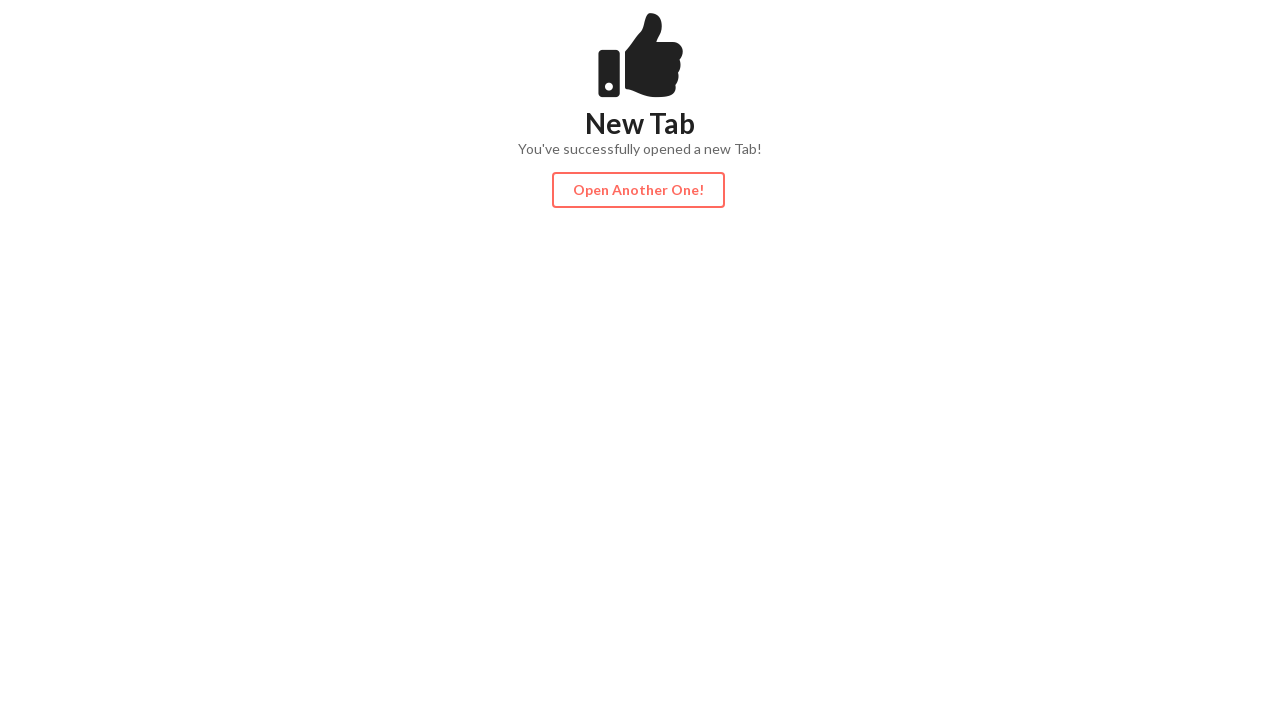

Content element found on second tab
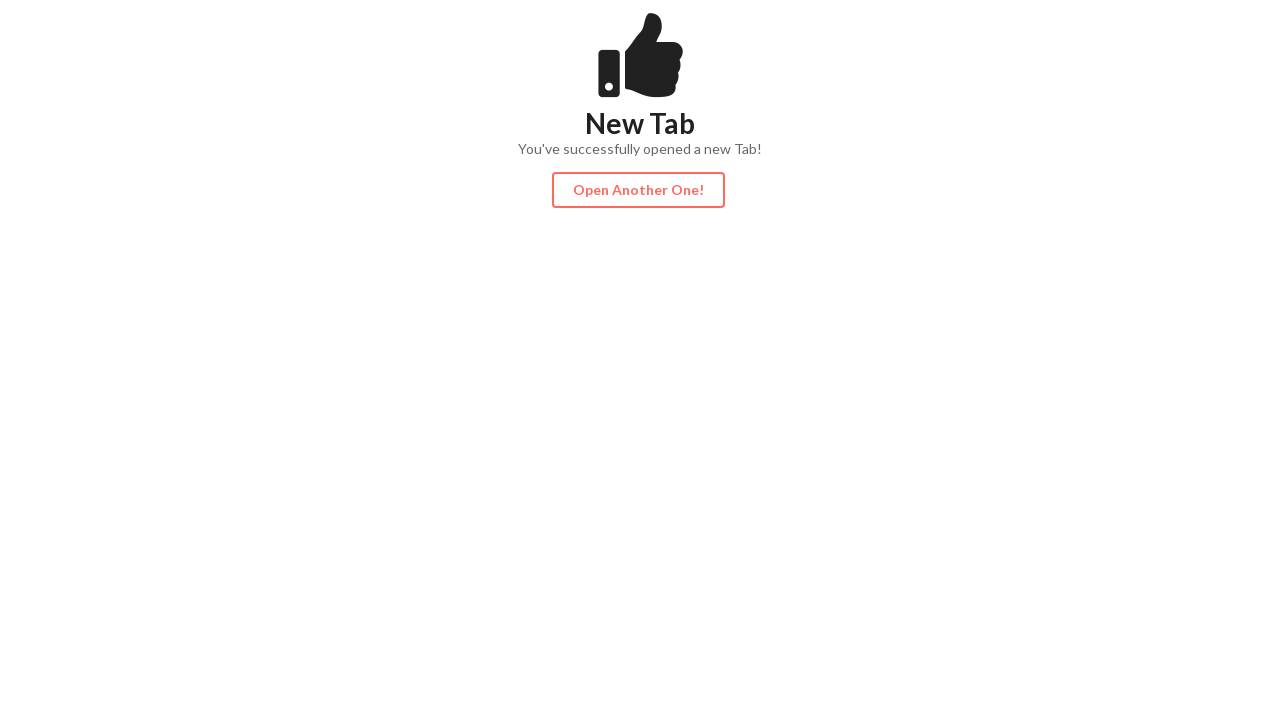

Clicked action button on second tab to open third tab at (638, 190) on #actionButton
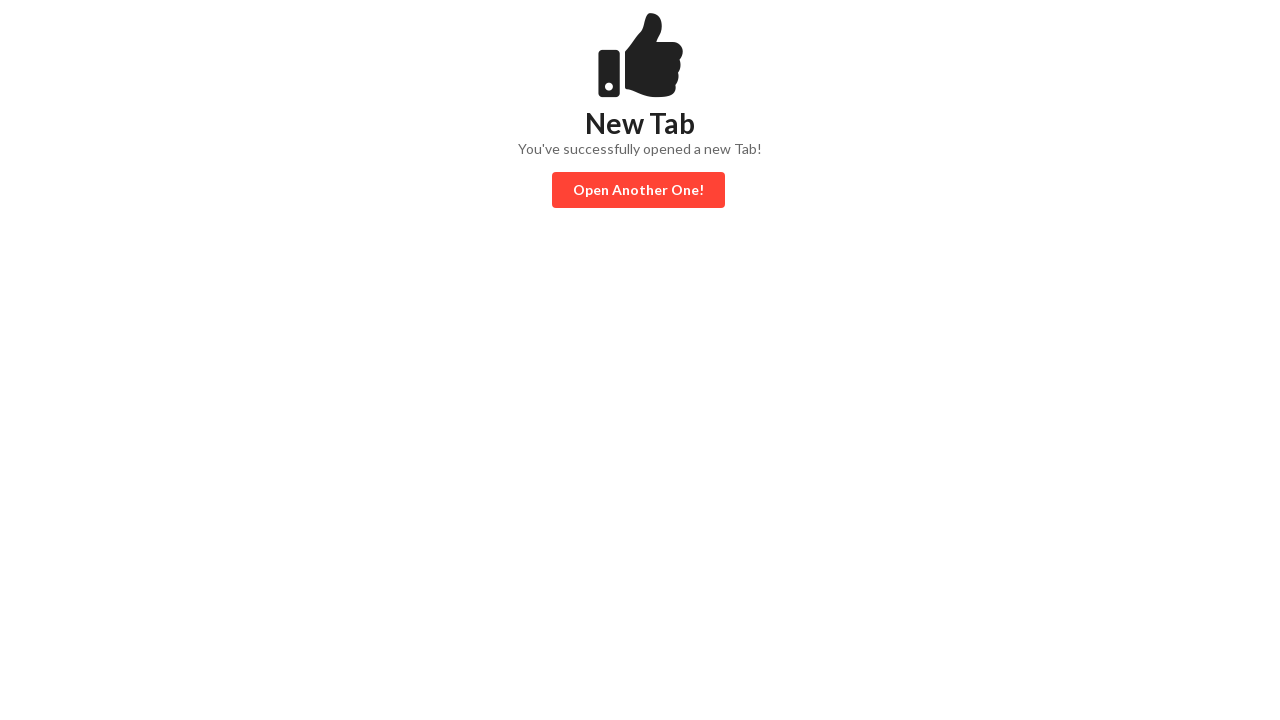

Third tab opened and captured
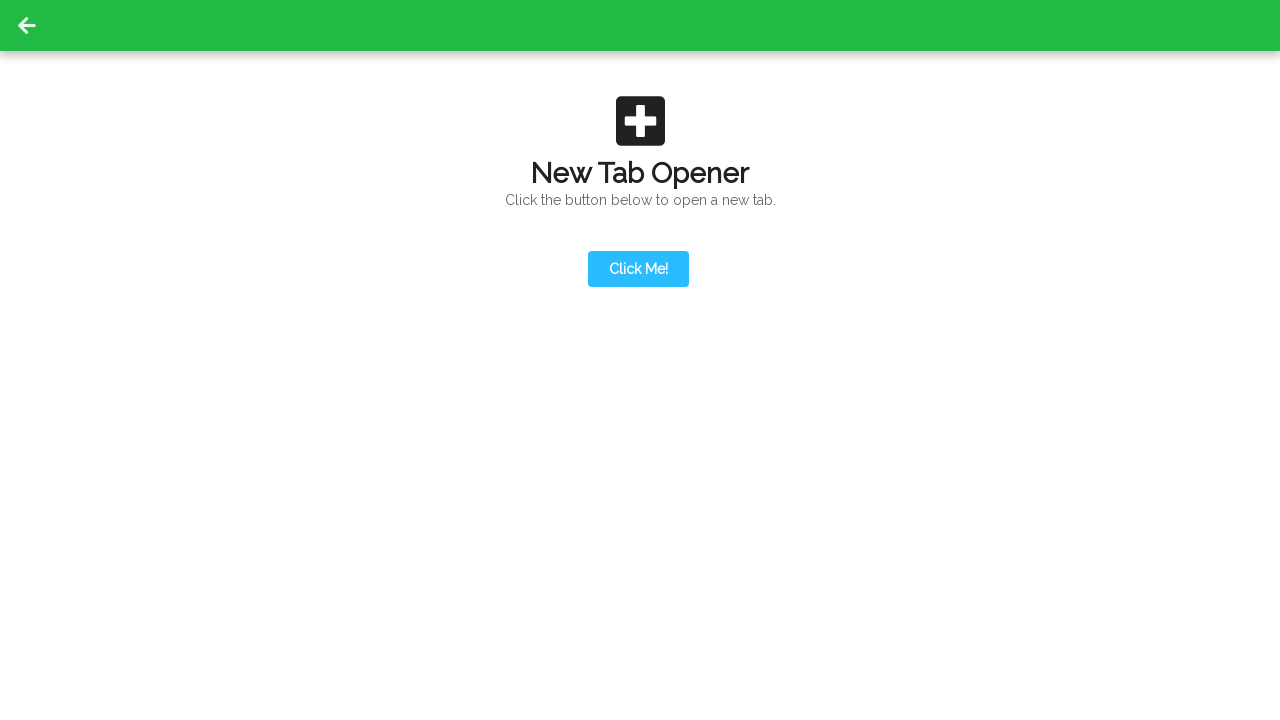

Third tab fully loaded
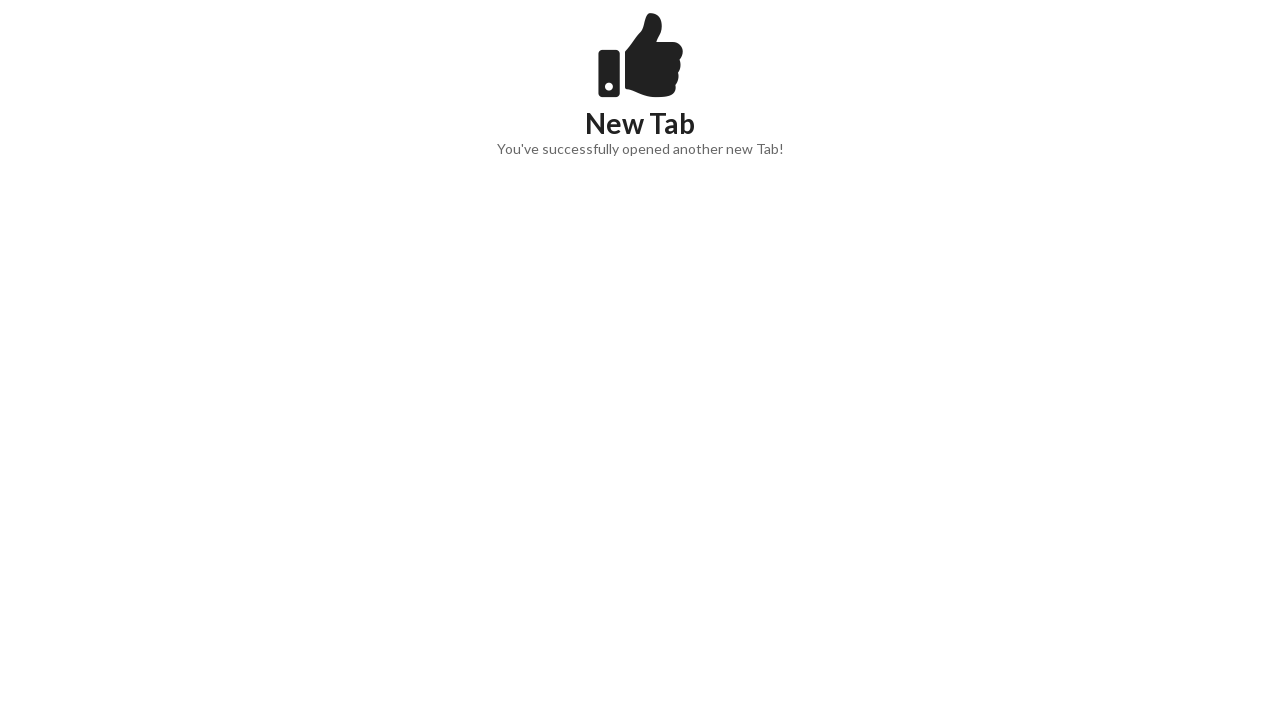

Content element found on third tab
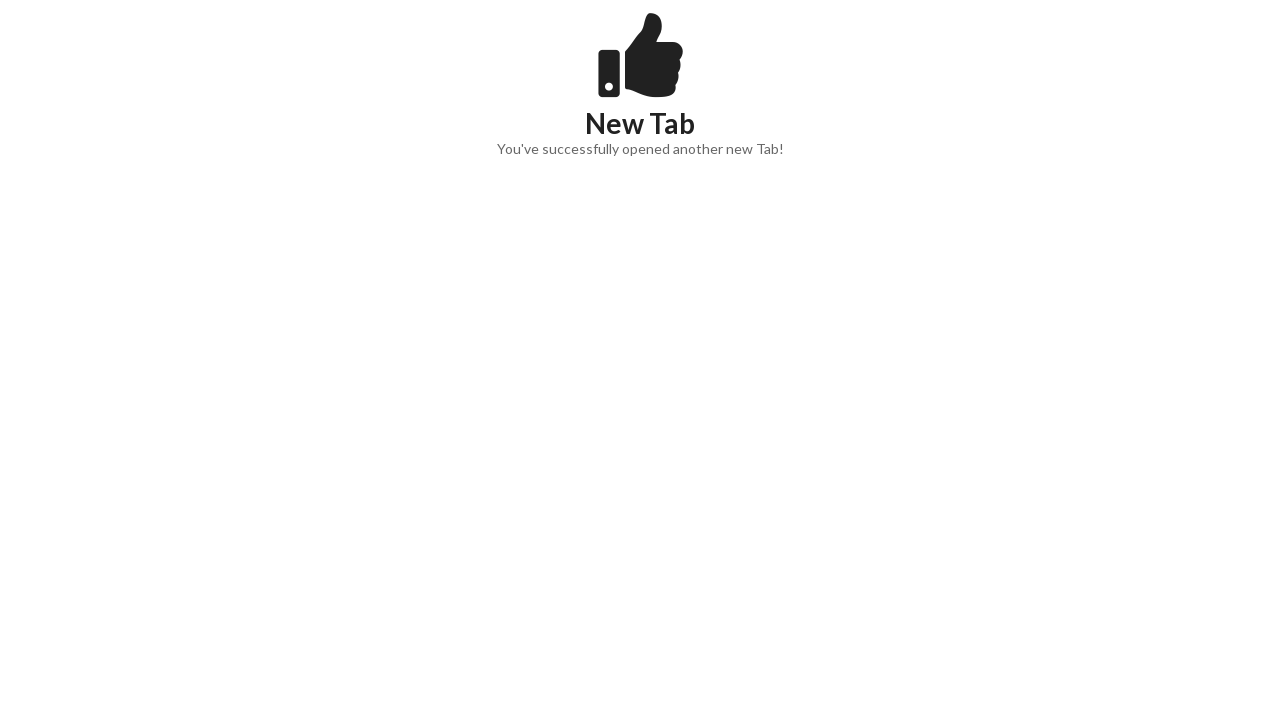

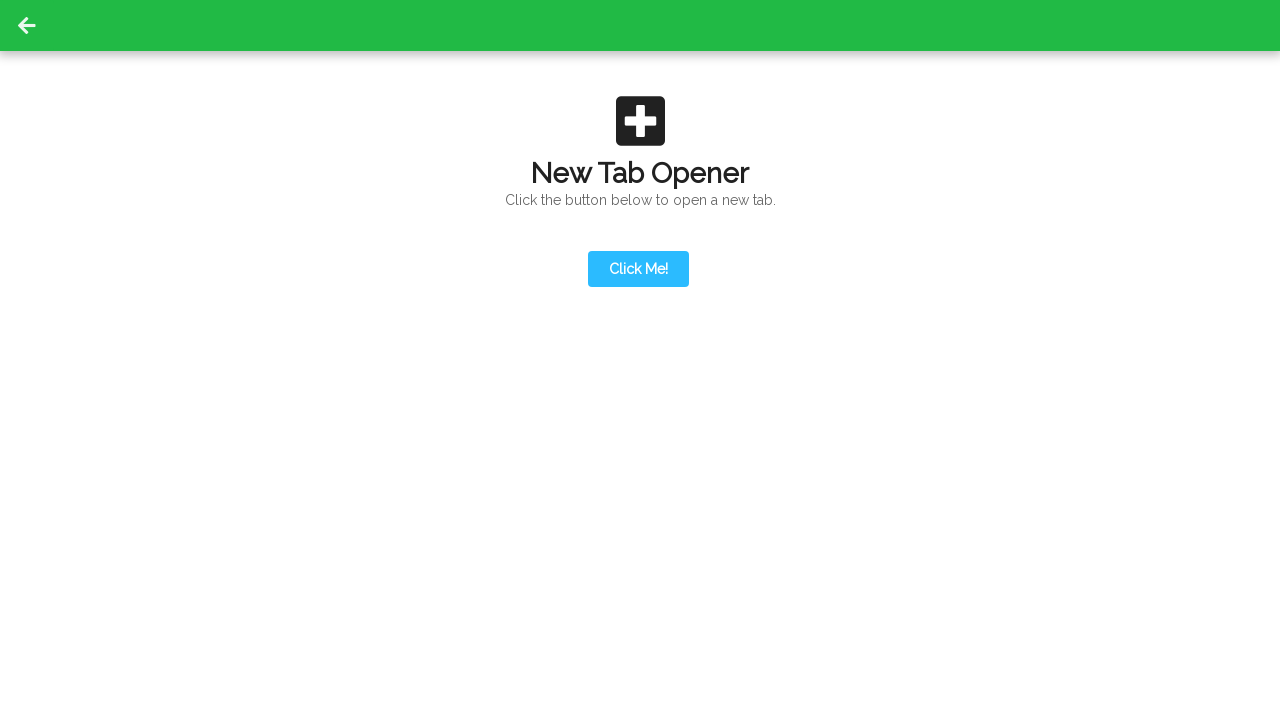